Tests JavaScript confirm dialog by clicking the second button, dismissing the alert, and verifying the result message does not contain "successfully"

Starting URL: https://the-internet.herokuapp.com/javascript_alerts

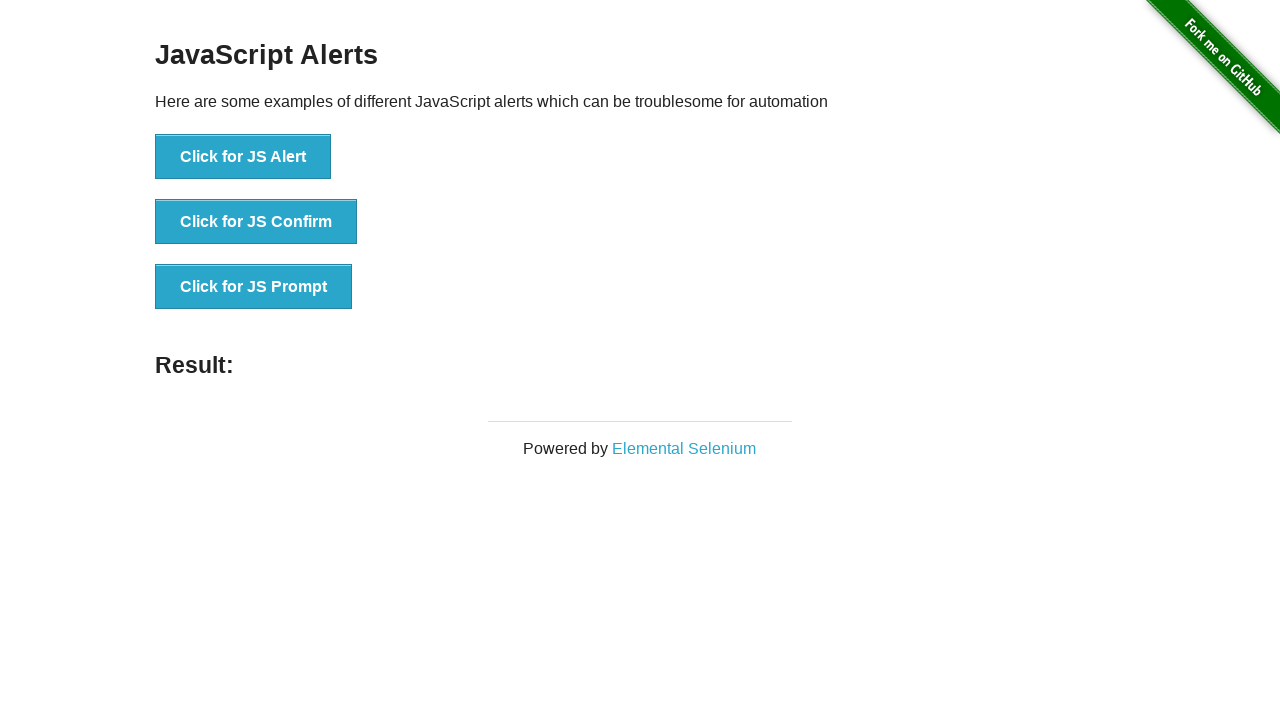

Set up dialog handler to dismiss alerts
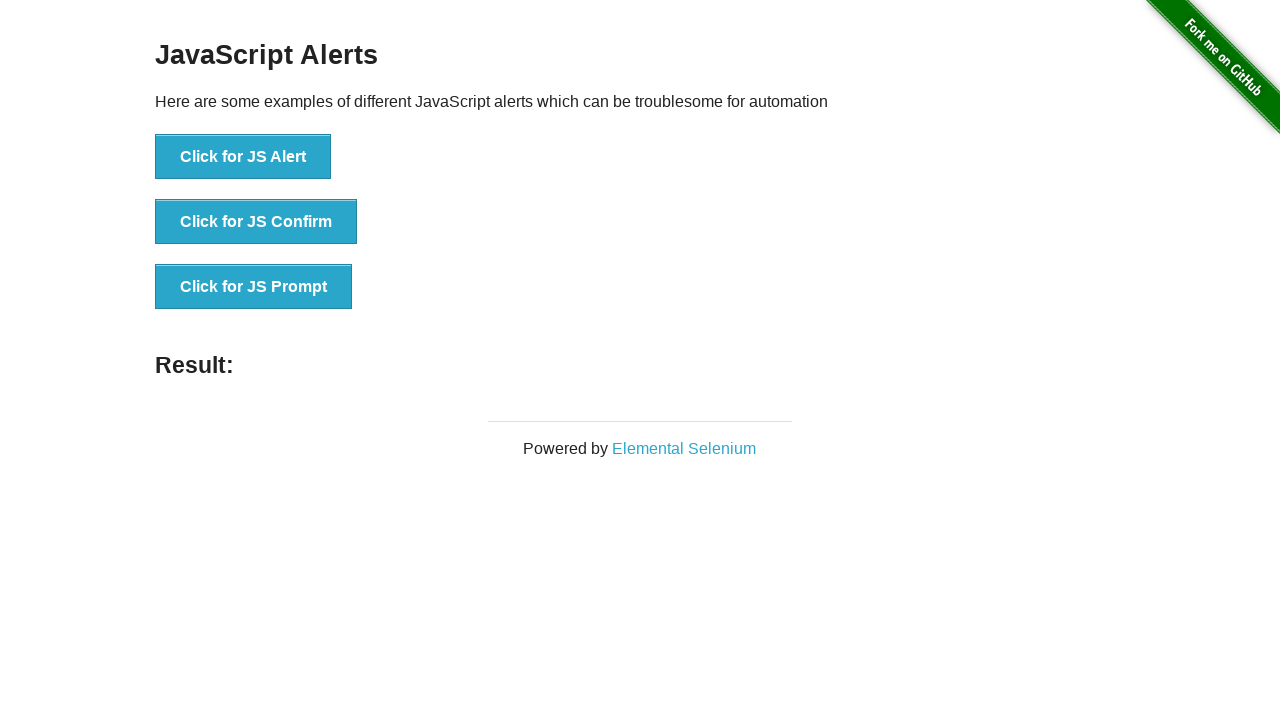

Clicked the JavaScript Confirm button at (256, 222) on button[onclick='jsConfirm()']
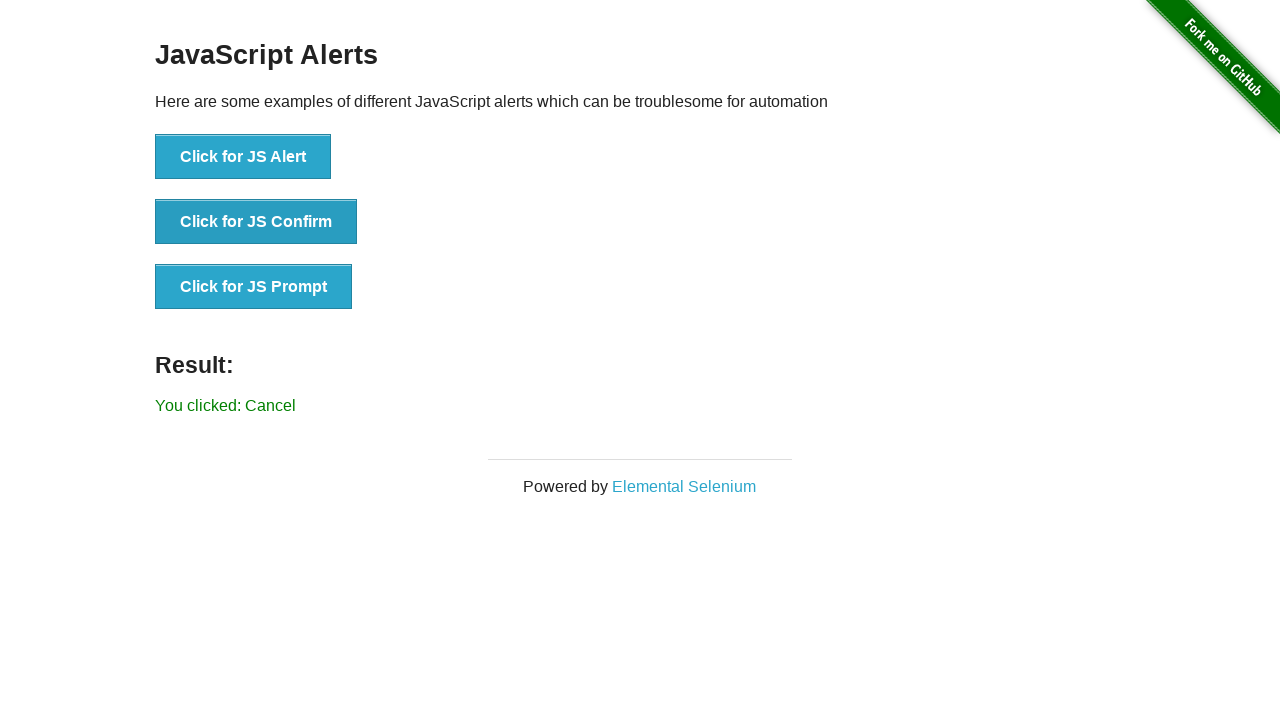

Result message element loaded
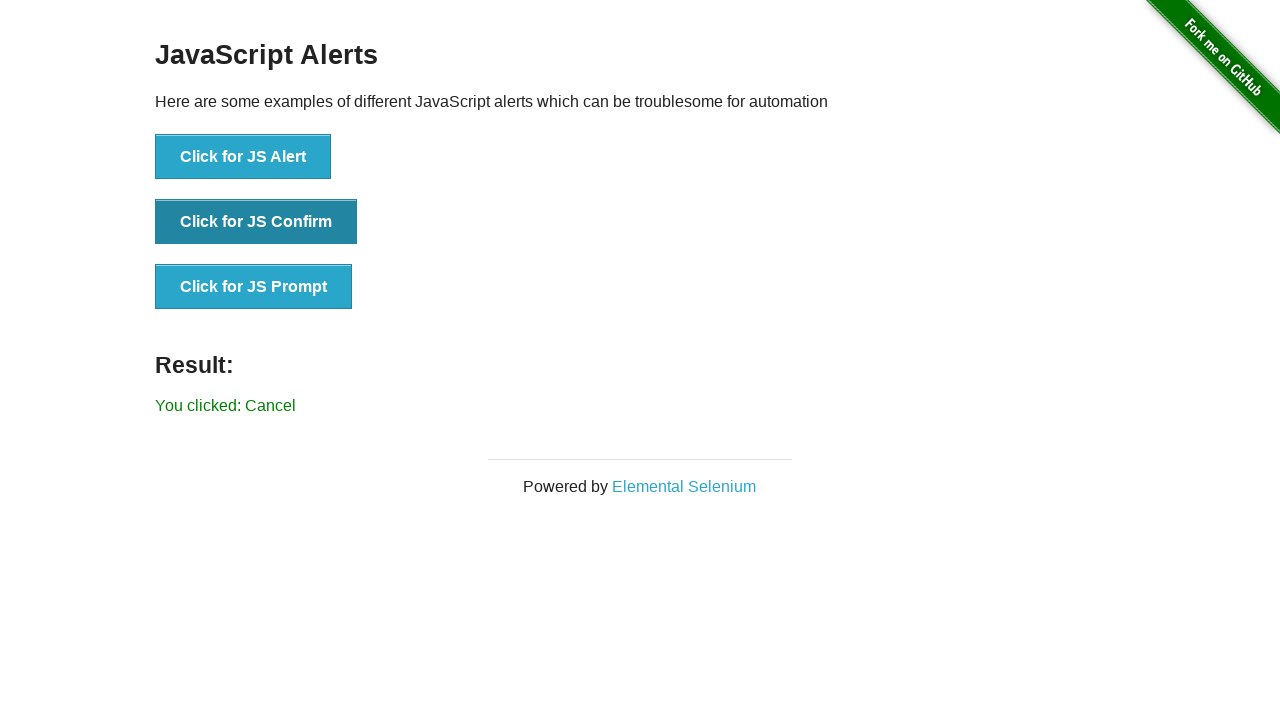

Retrieved result text: 'You clicked: Cancel'
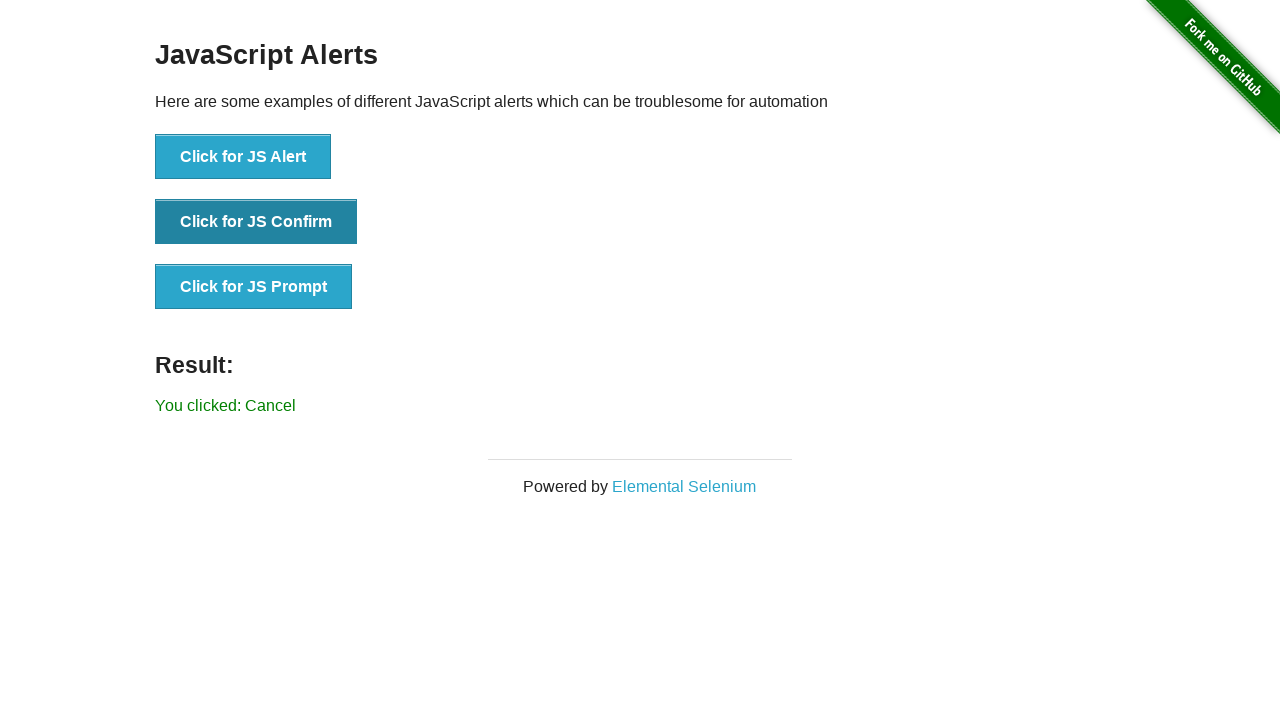

Verified result message does not contain 'successfully'
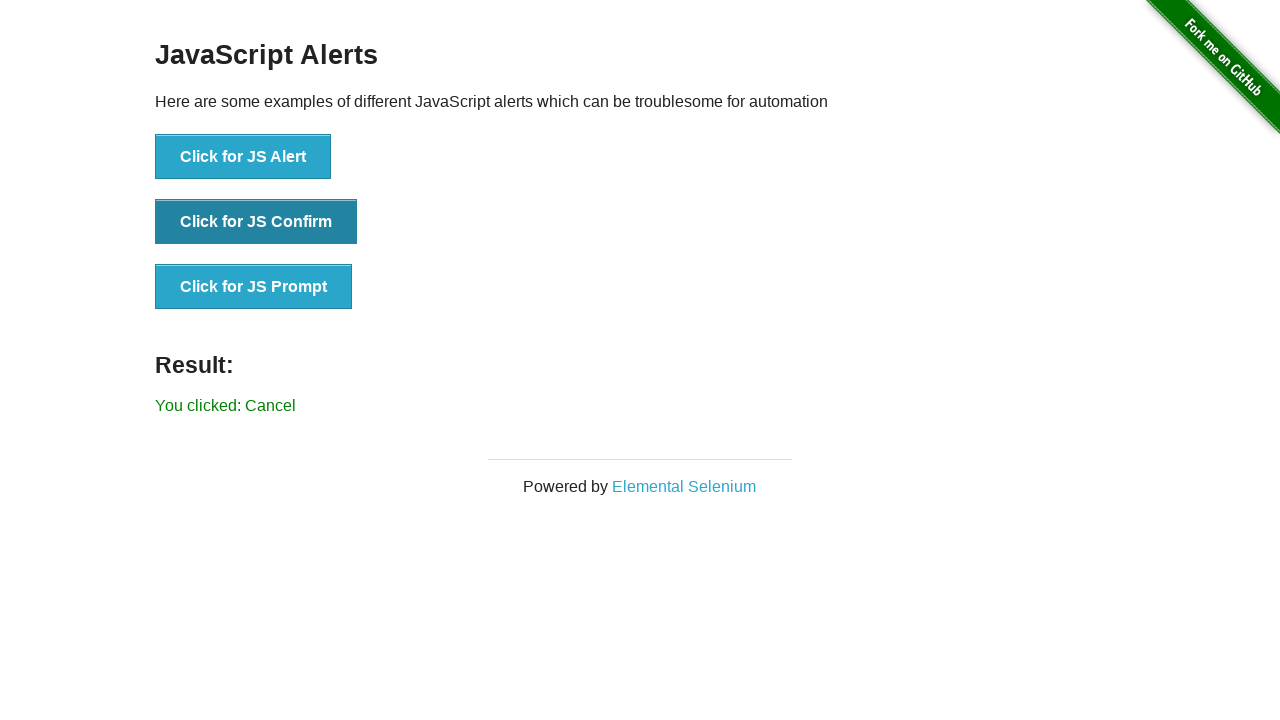

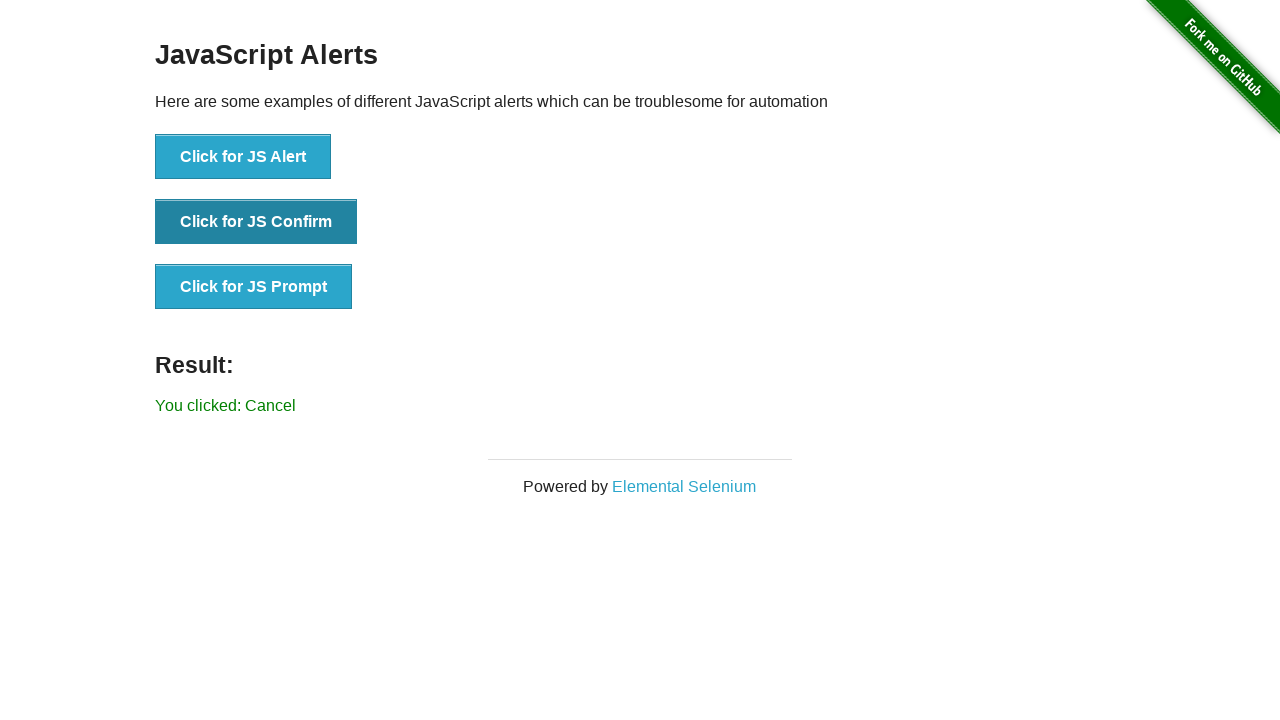